Tests date picker functionality by selecting a specific date (January 1st, 2021) using month dropdown, year dropdown, and day selection

Starting URL: https://demoqa.com/date-picker

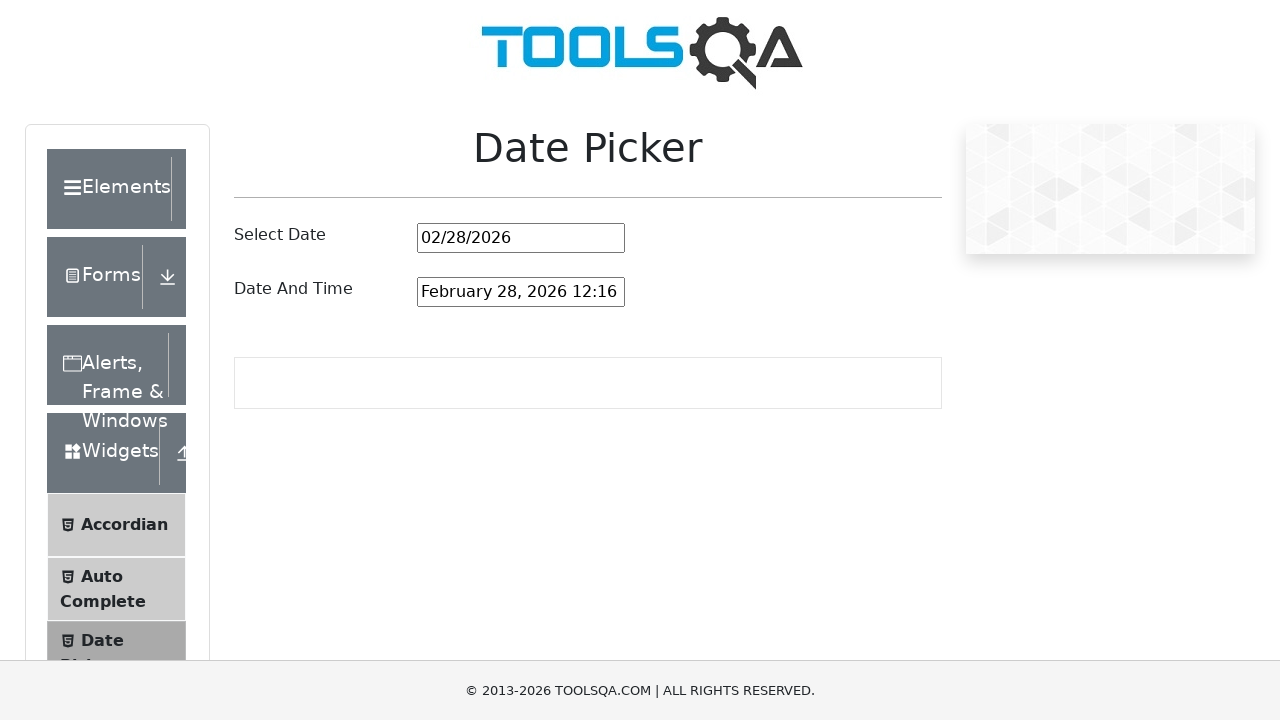

Clicked date picker input field to open the date picker at (521, 238) on #datePickerMonthYearInput
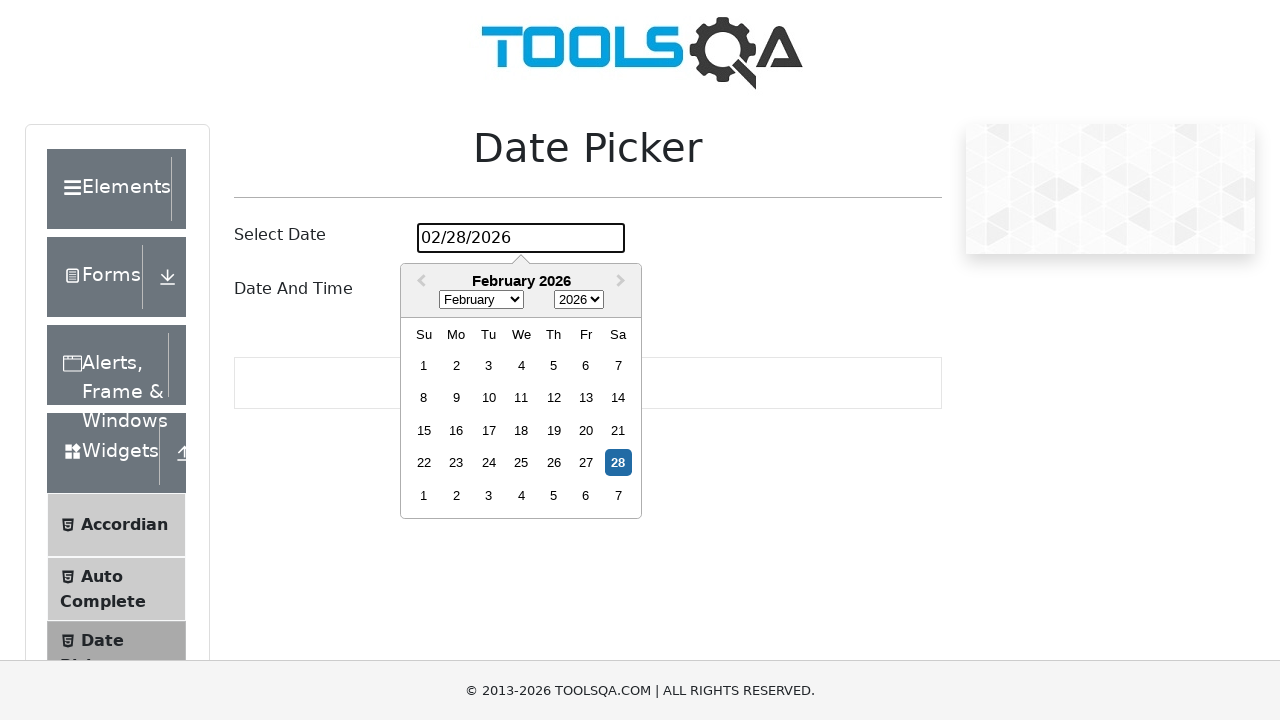

Clicked month dropdown to open month selection at (481, 300) on .react-datepicker__month-select
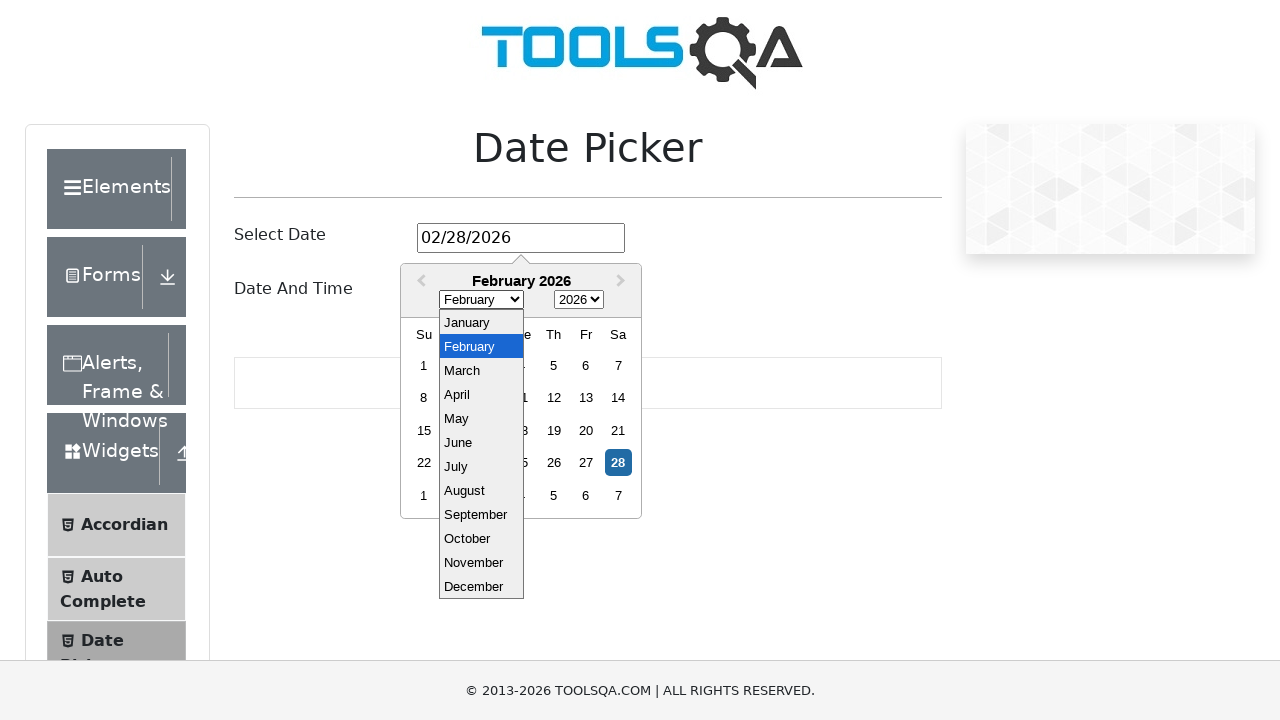

Selected January from month dropdown on .react-datepicker__month-select
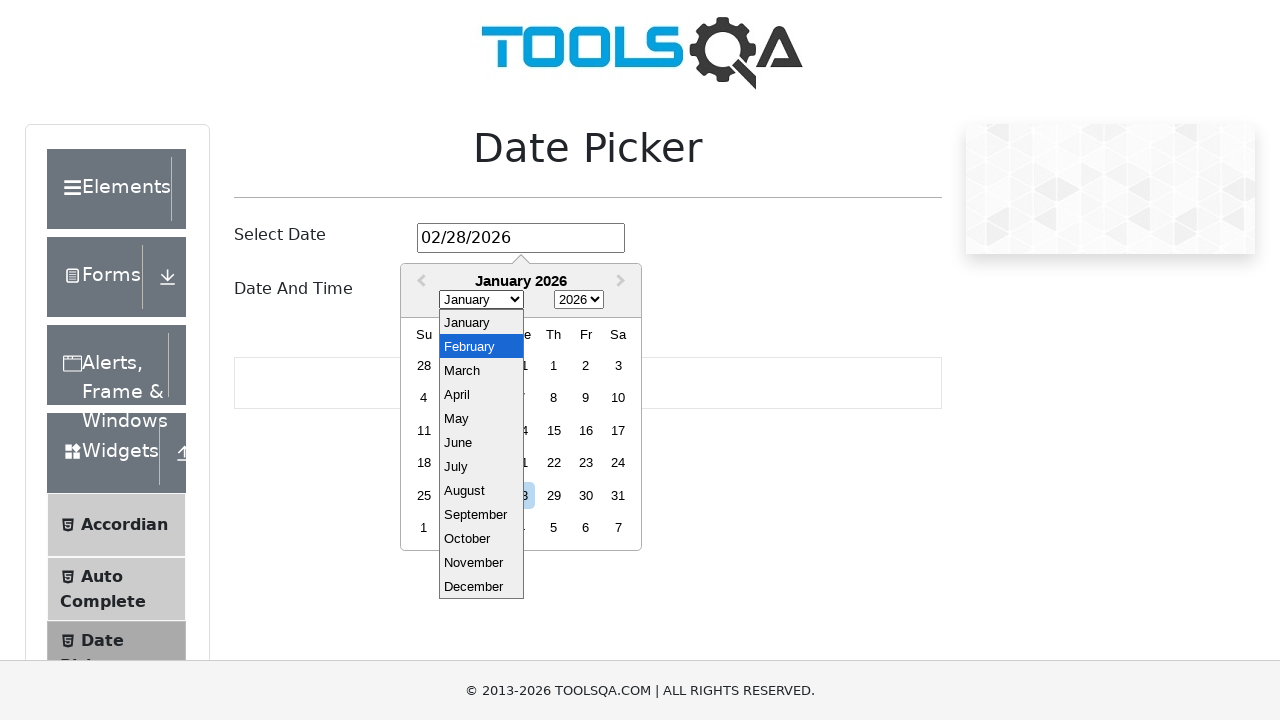

Clicked year dropdown to open year selection at (579, 300) on .react-datepicker__year-select
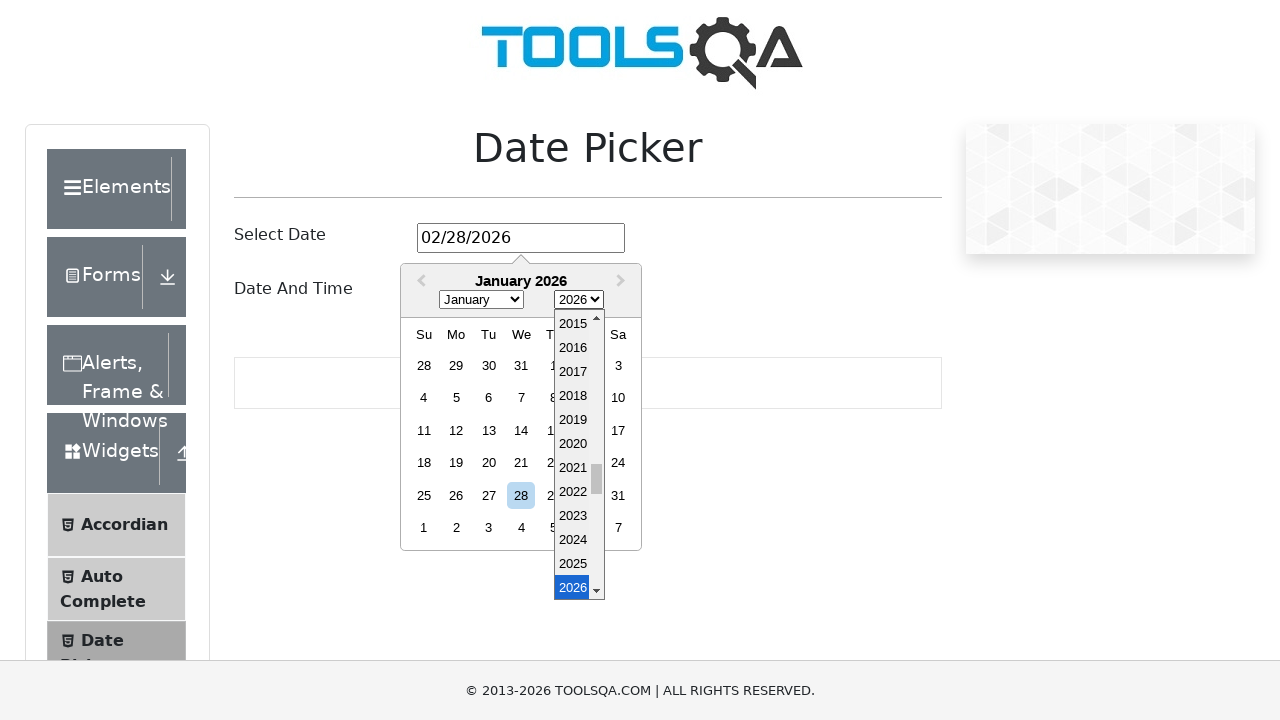

Selected 2021 from year dropdown on .react-datepicker__year-select
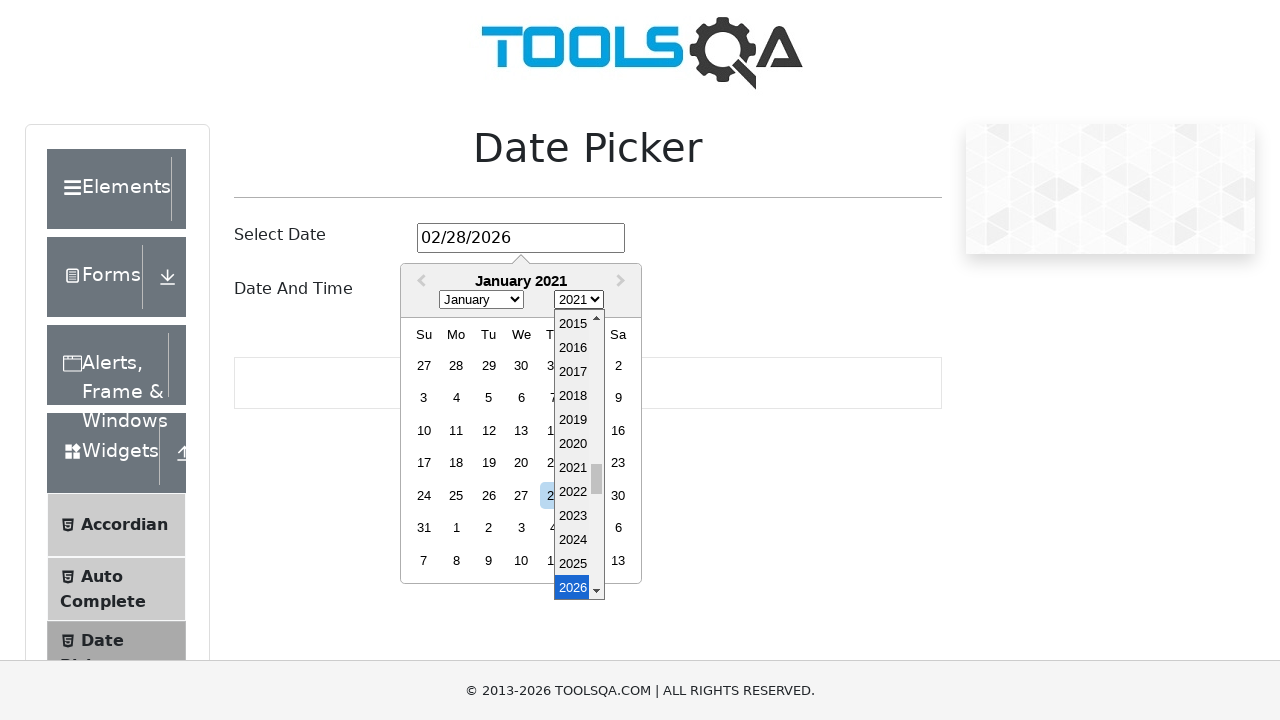

Selected January 1st, 2021 from calendar at (586, 365) on [aria-label='Choose Friday, January 1st, 2021']
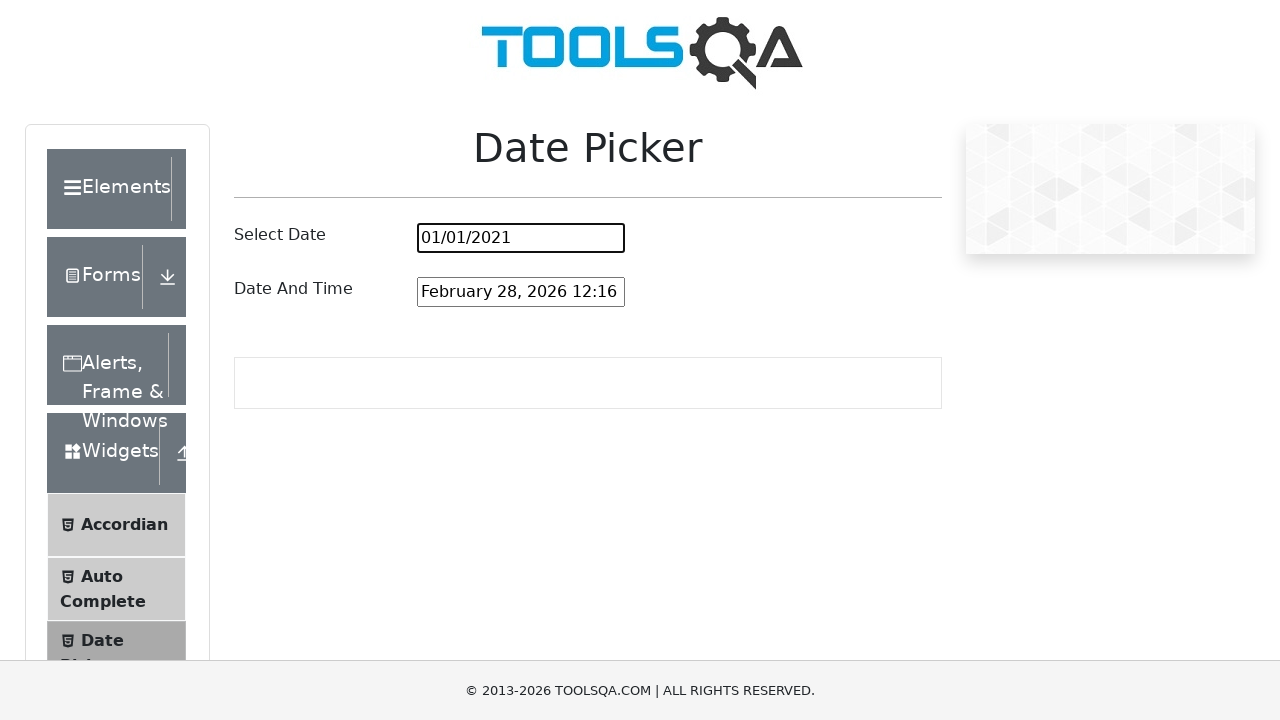

Verified that the date field displays the selected date 01/01/2021
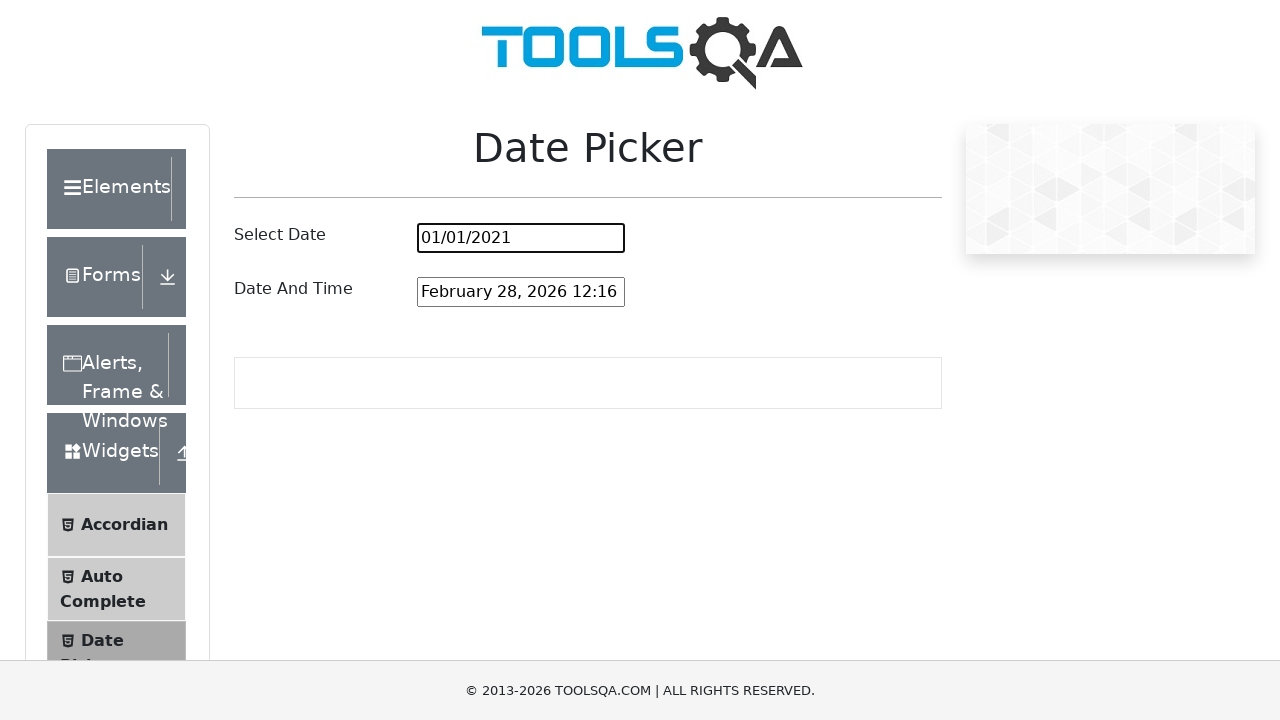

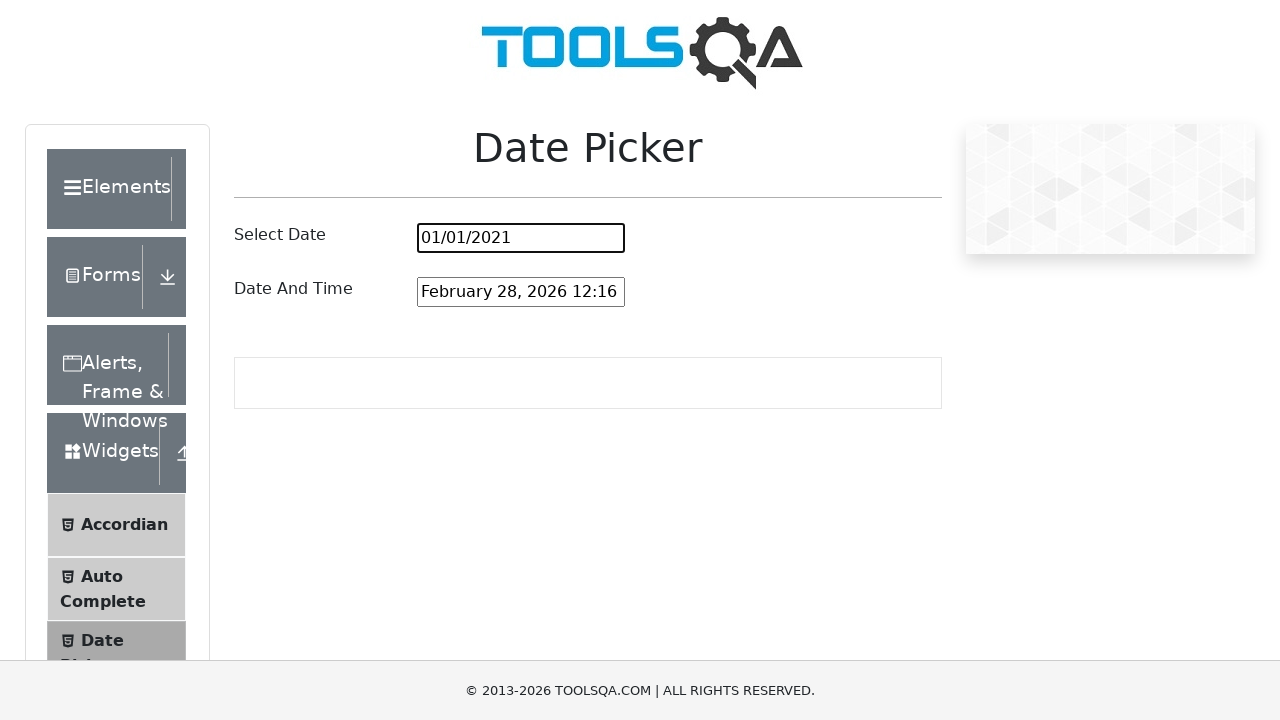